Tests search functionality on Stepik.org catalog by entering "Java" in the search field and clicking the search button

Starting URL: https://stepik.org/catalog

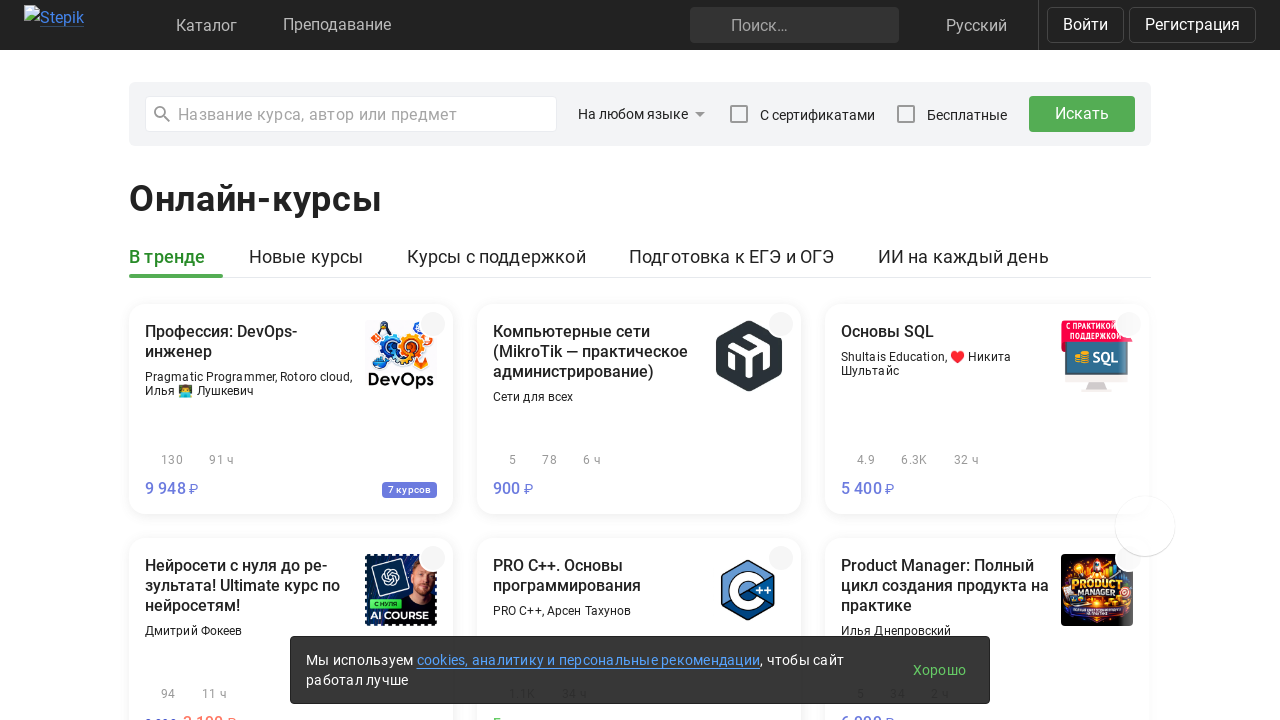

Filled search field with 'Java' on input.search-form__input
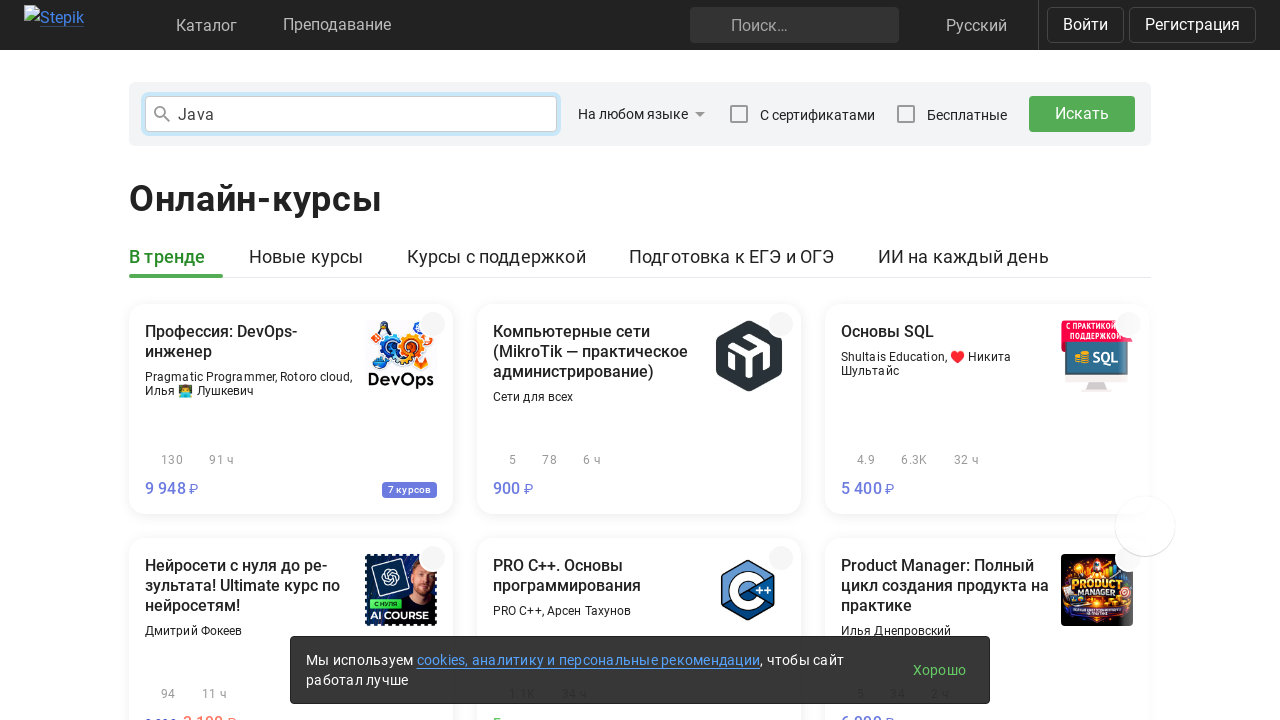

Clicked search submit button at (1082, 114) on button.button_with-loader.search-form__submit
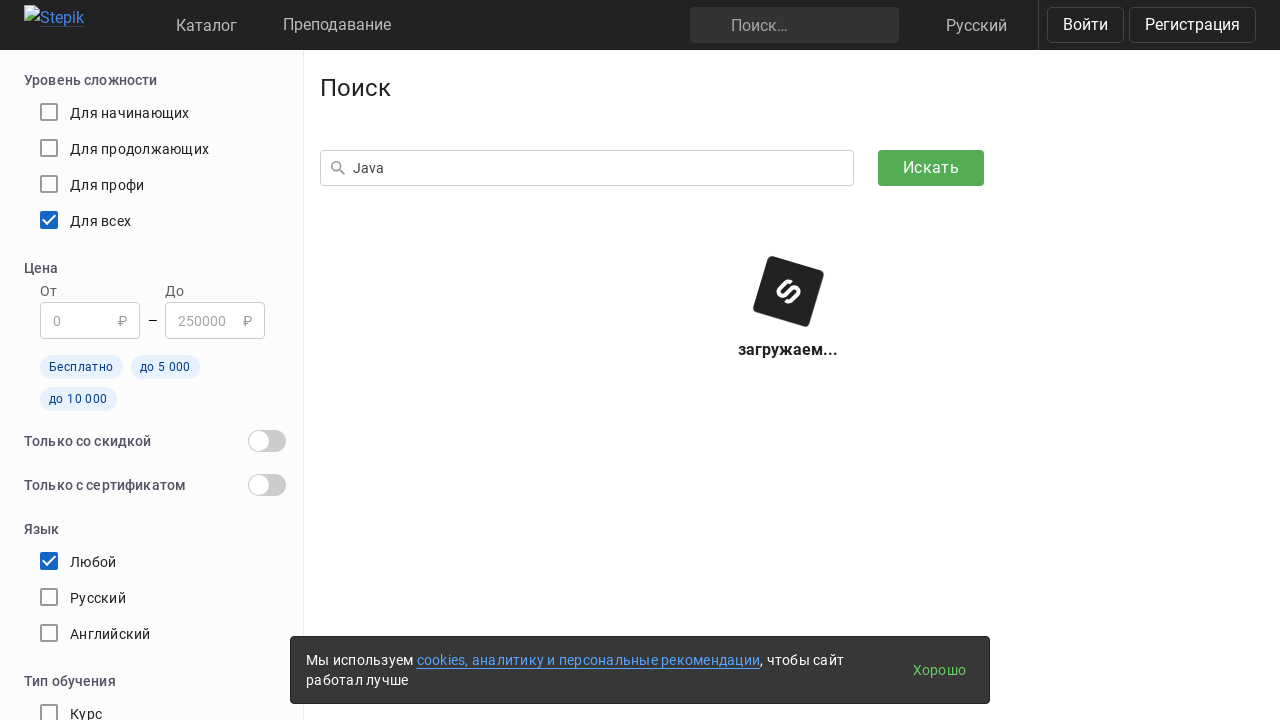

Waited for page to finish loading search results
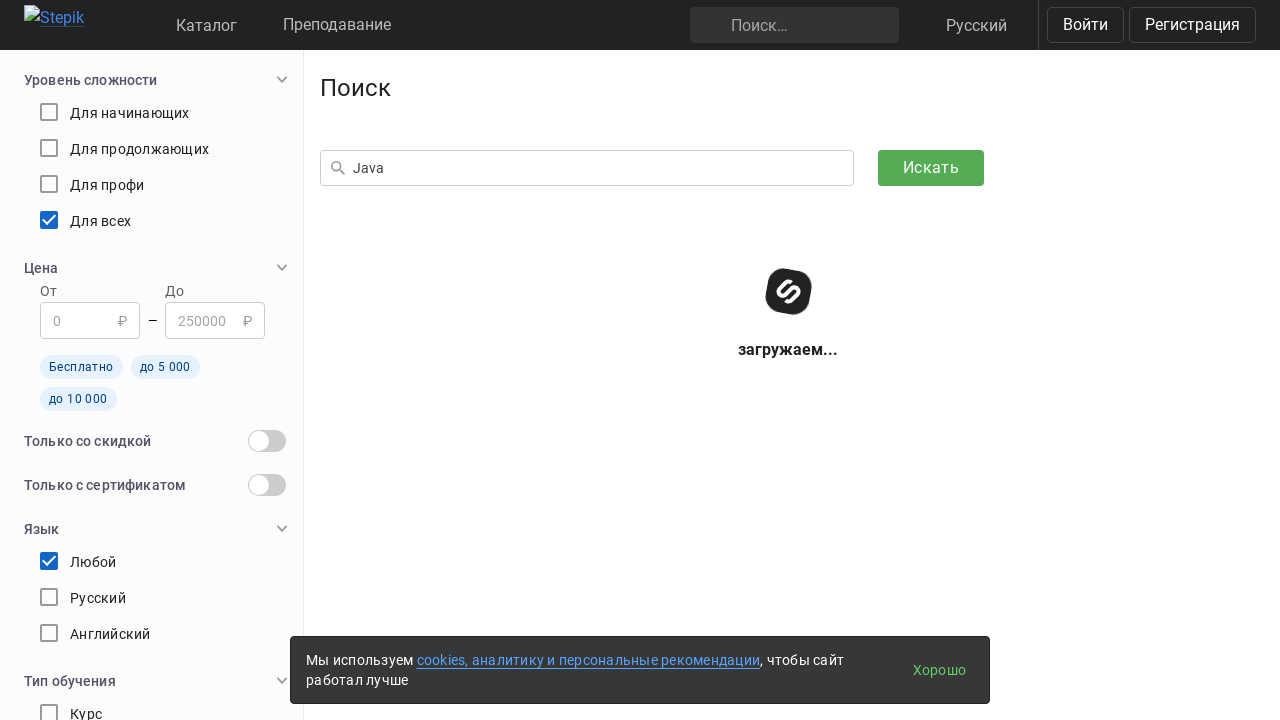

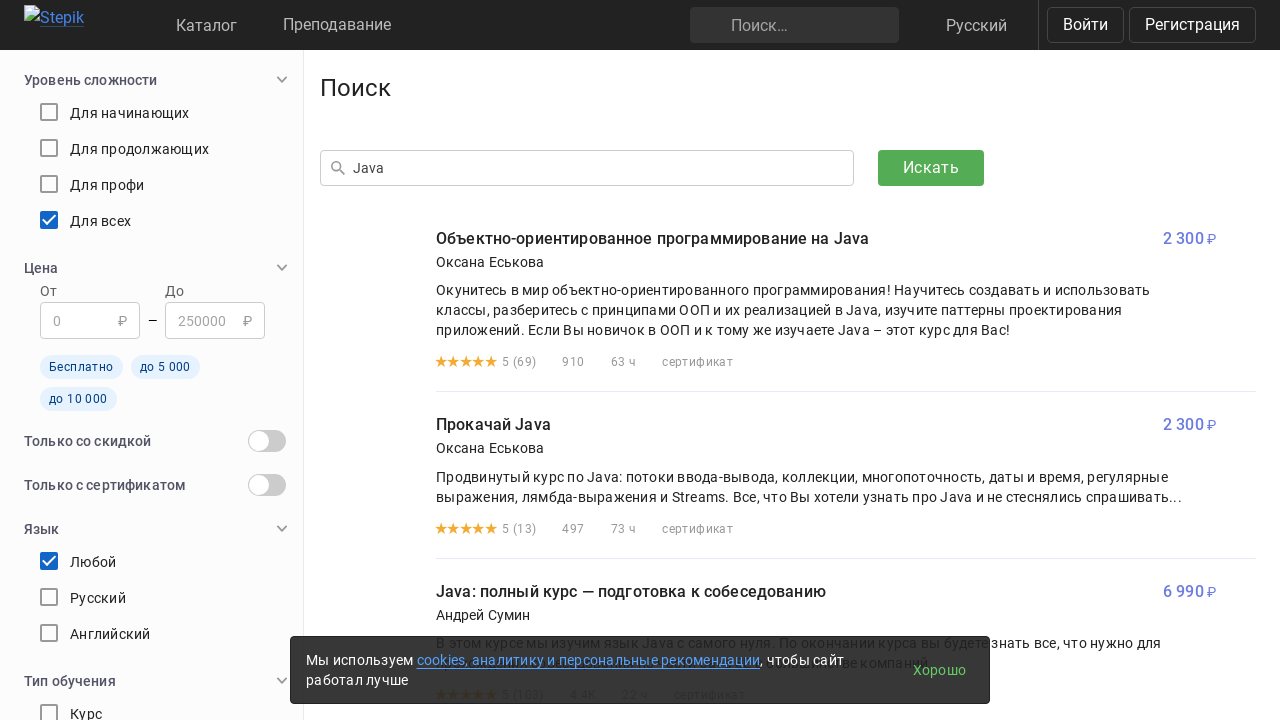